Tests train search functionality on erail.in by entering source station (MAS - Chennai), destination station (SBC - Bangalore), and verifying train results are displayed

Starting URL: https://erail.in/

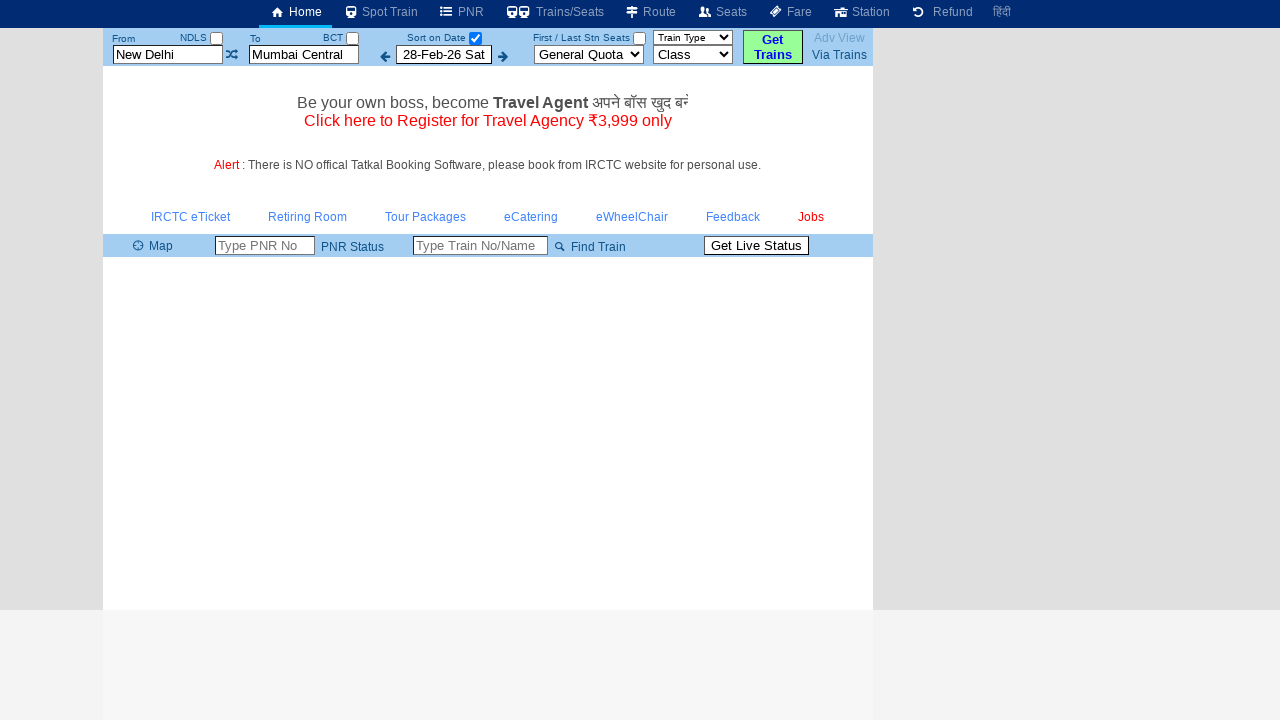

Cleared source station field on #txtStationFrom
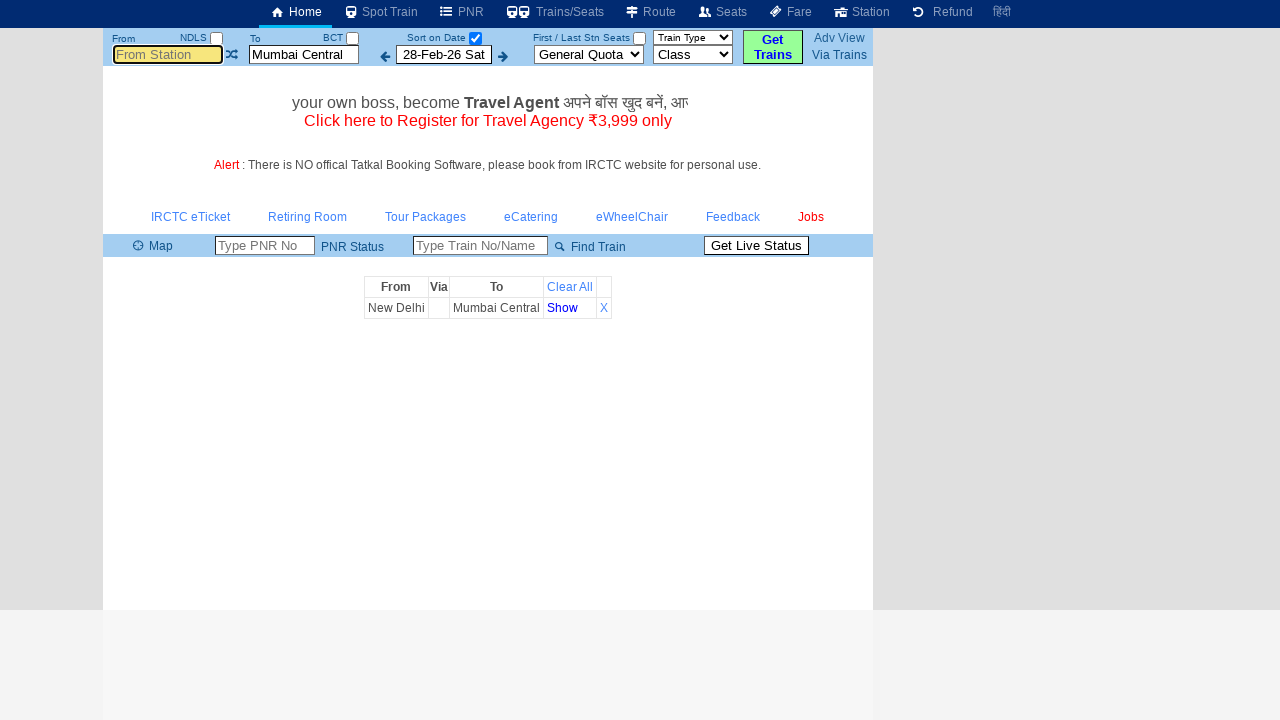

Entered source station 'MAS' (Chennai) on #txtStationFrom
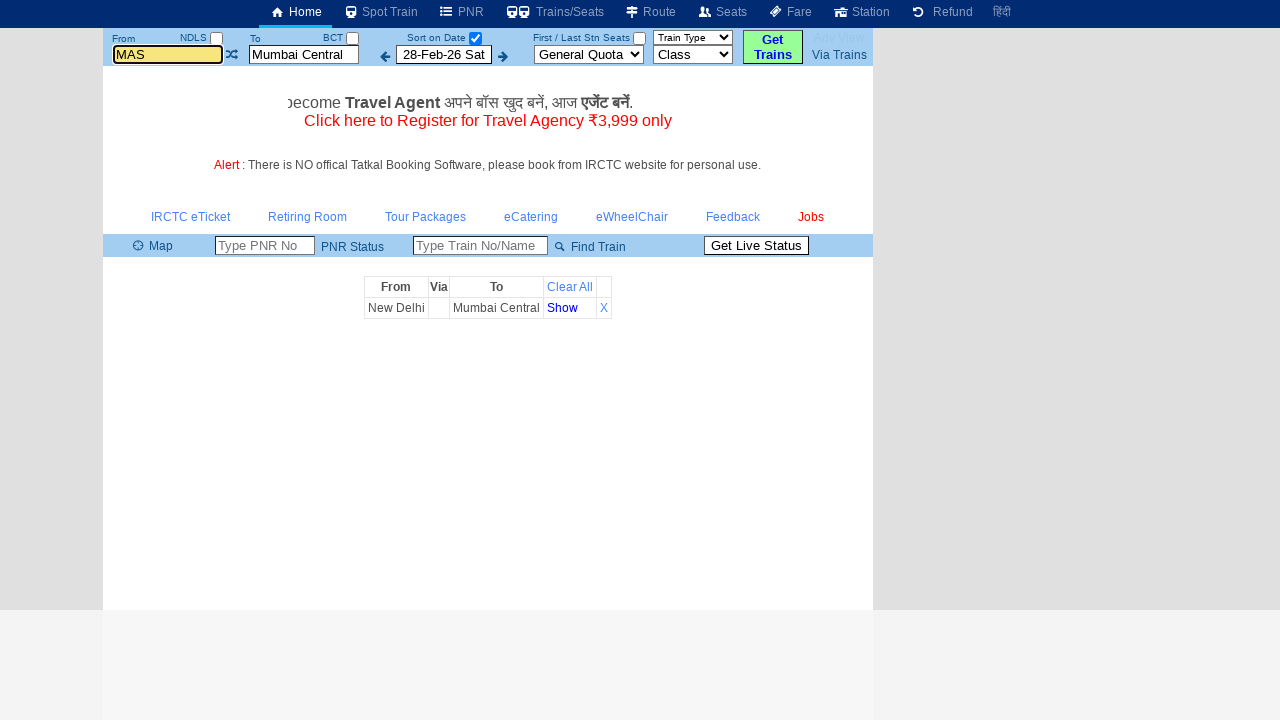

Pressed Tab to move to next field
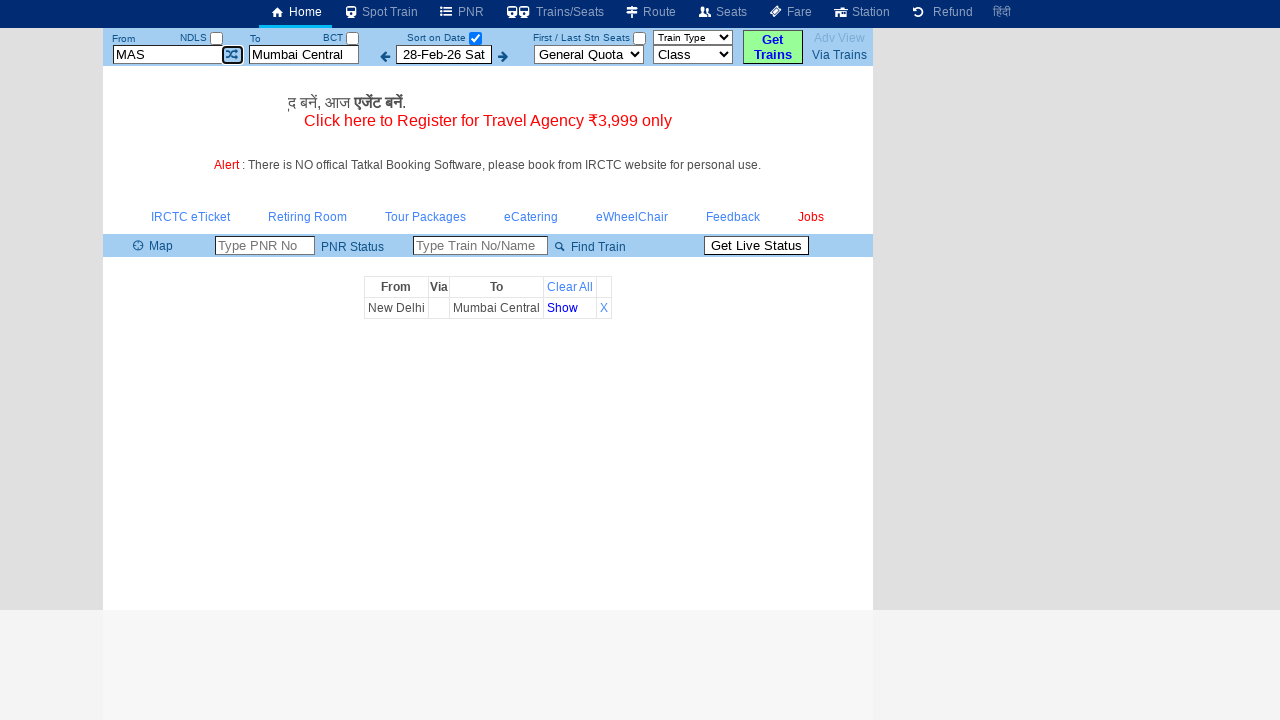

Cleared destination station field on #txtStationTo
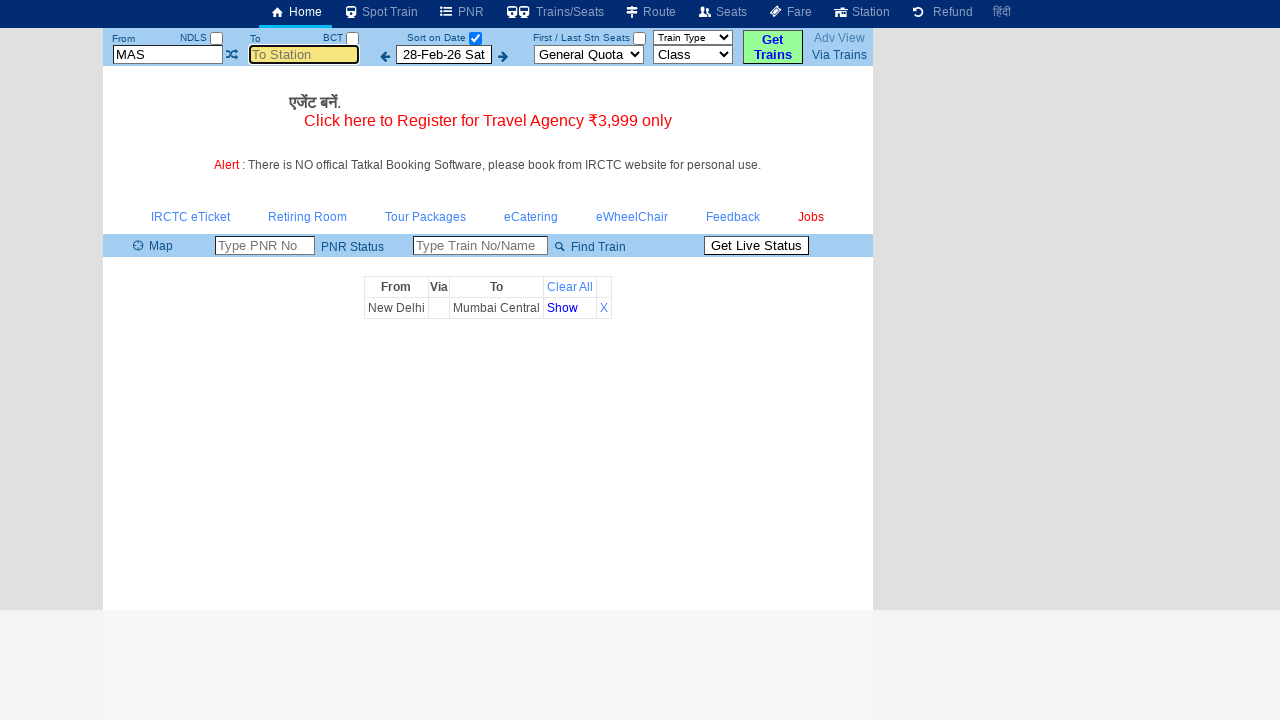

Entered destination station 'SBC' (Bangalore) on #txtStationTo
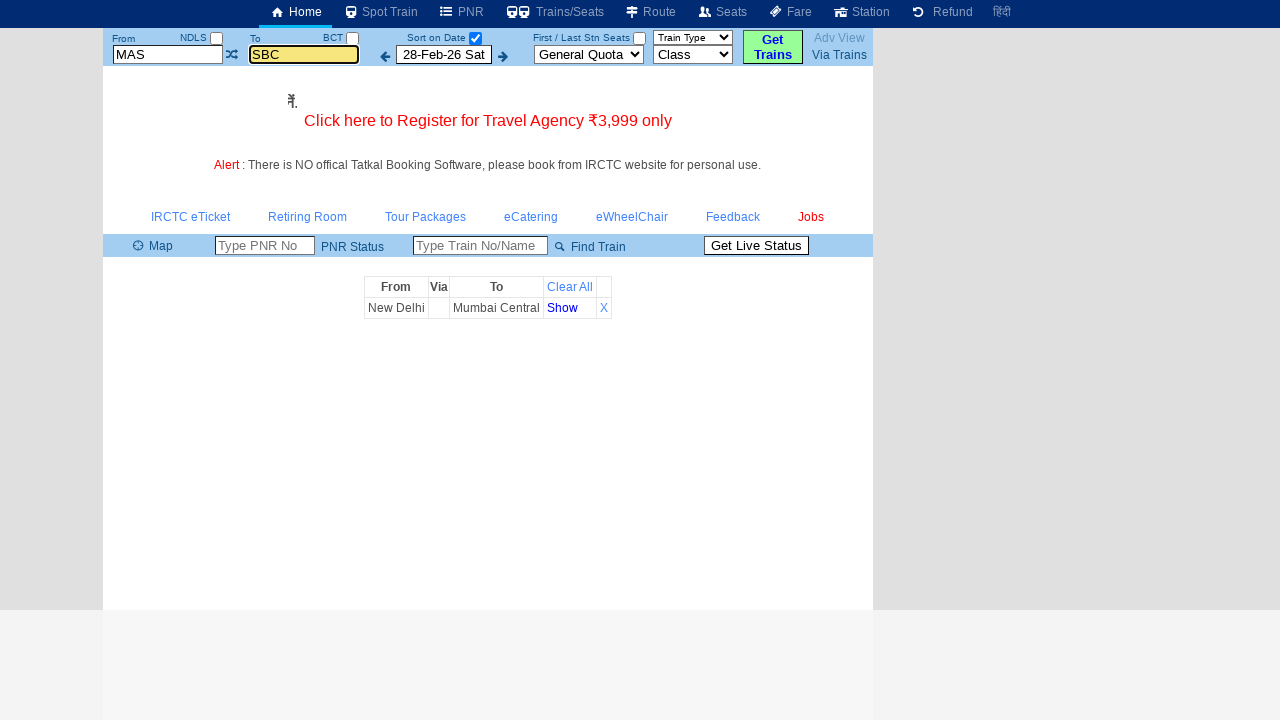

Pressed Tab to confirm destination entry
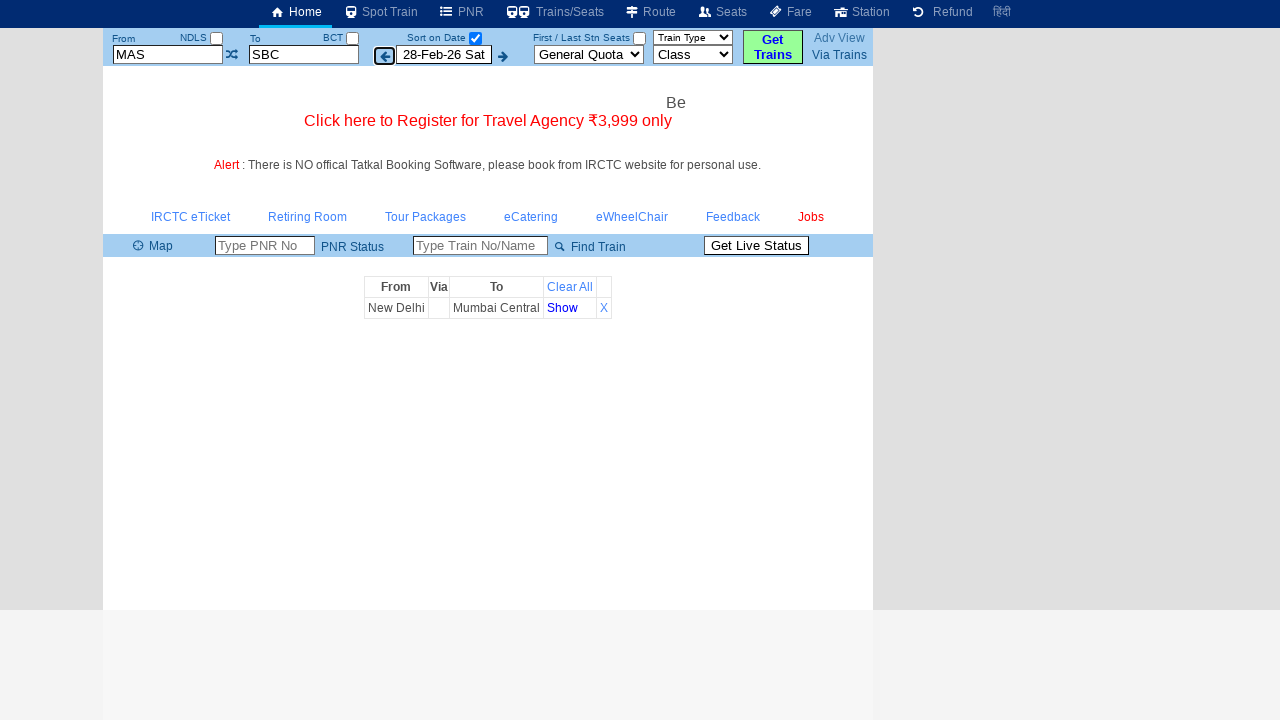

Waited 2 seconds for auto-complete to settle
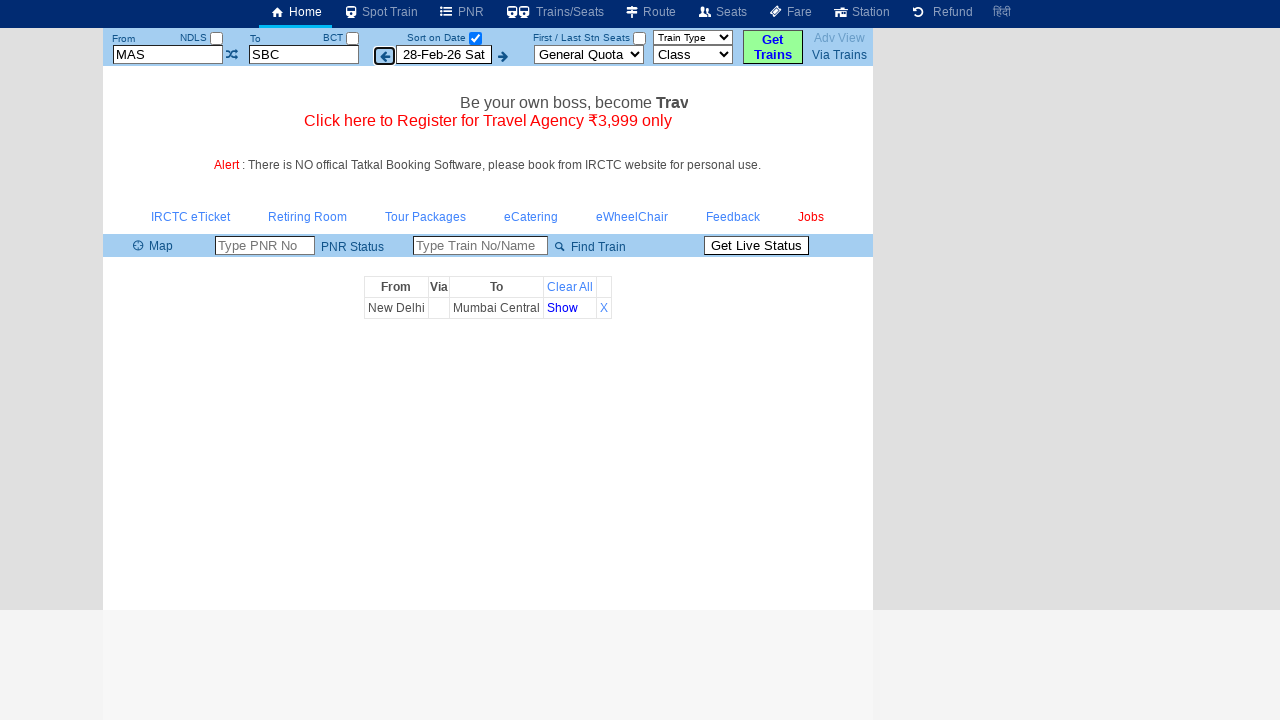

Clicked date filter checkbox to show results at (475, 38) on #chkSelectDateOnly
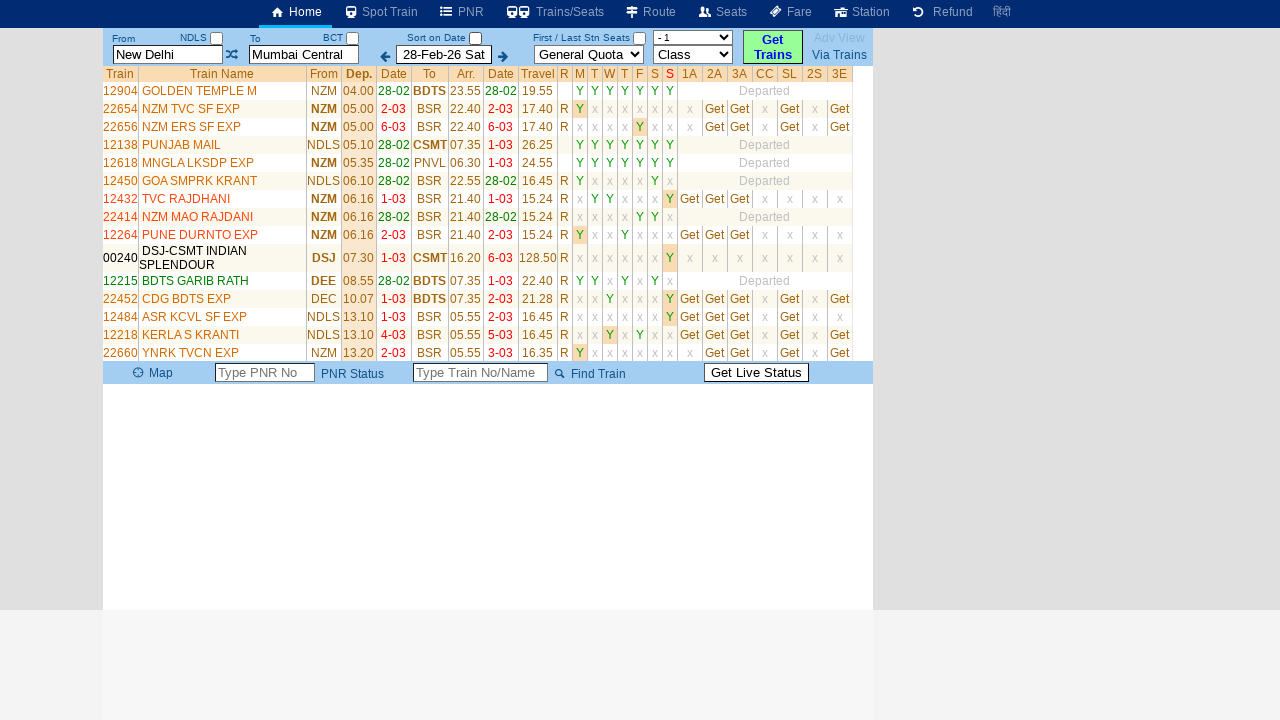

Train results table loaded successfully
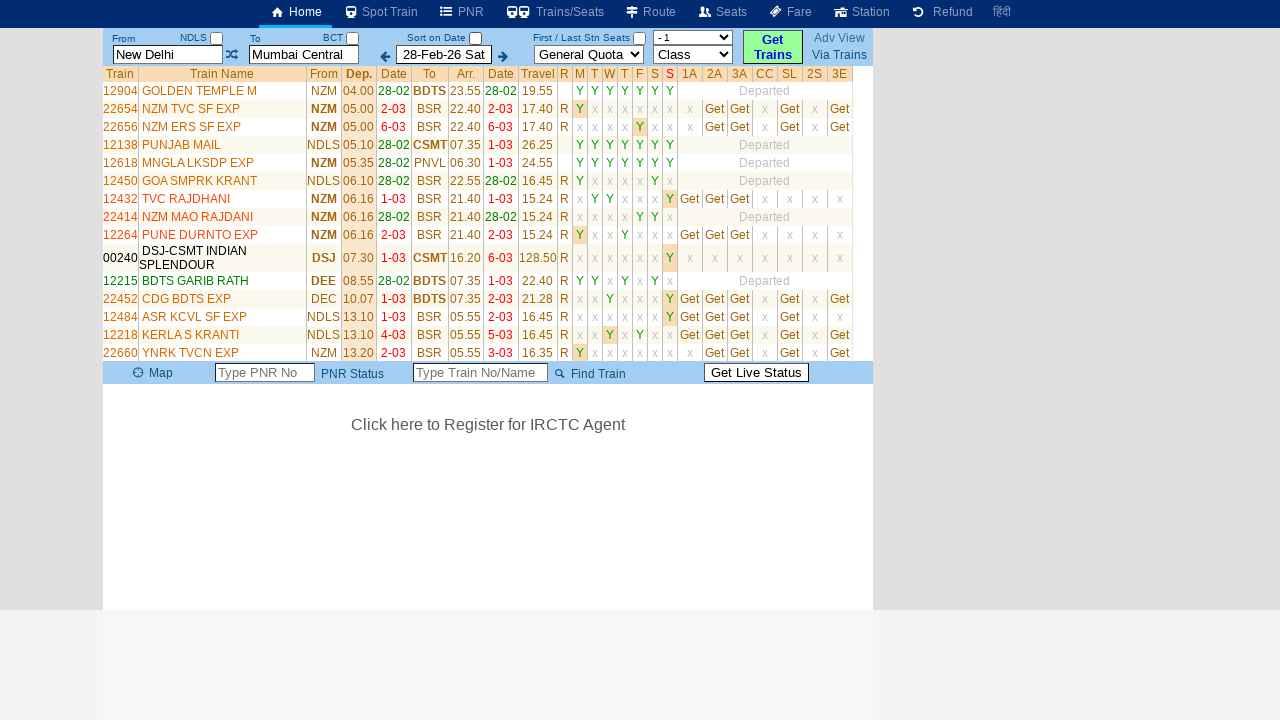

Verified train results are displayed in table rows
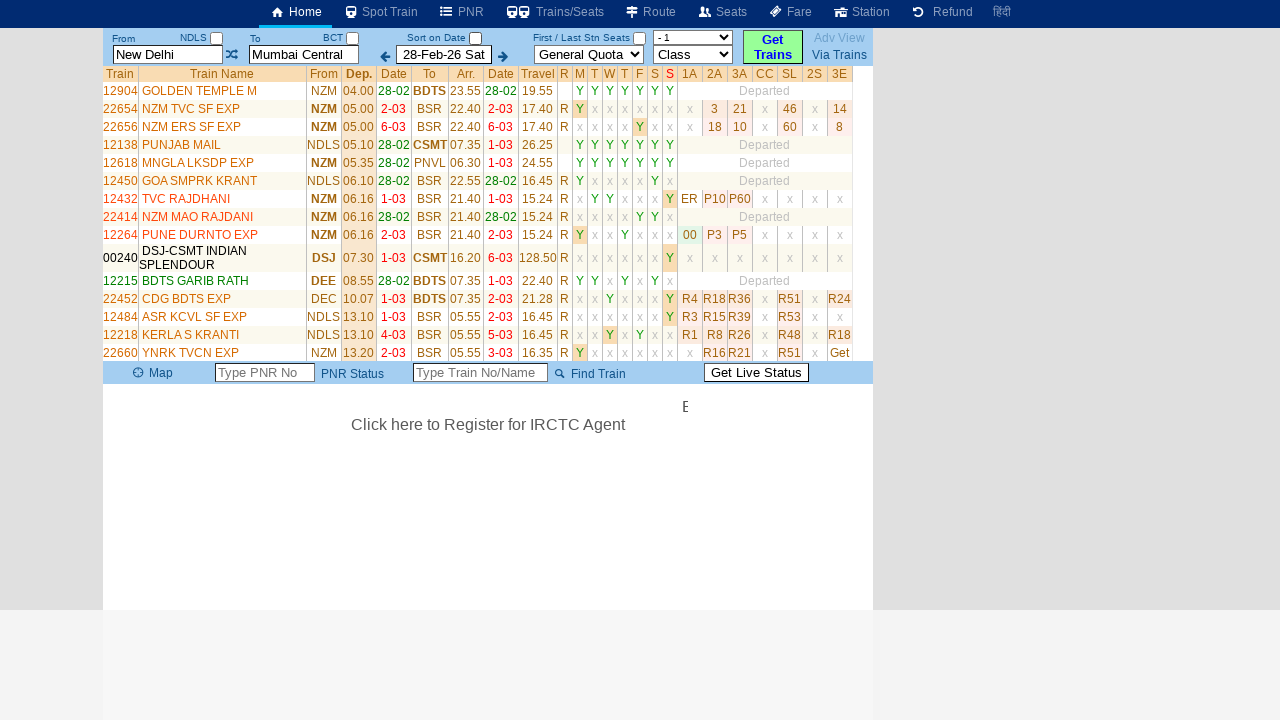

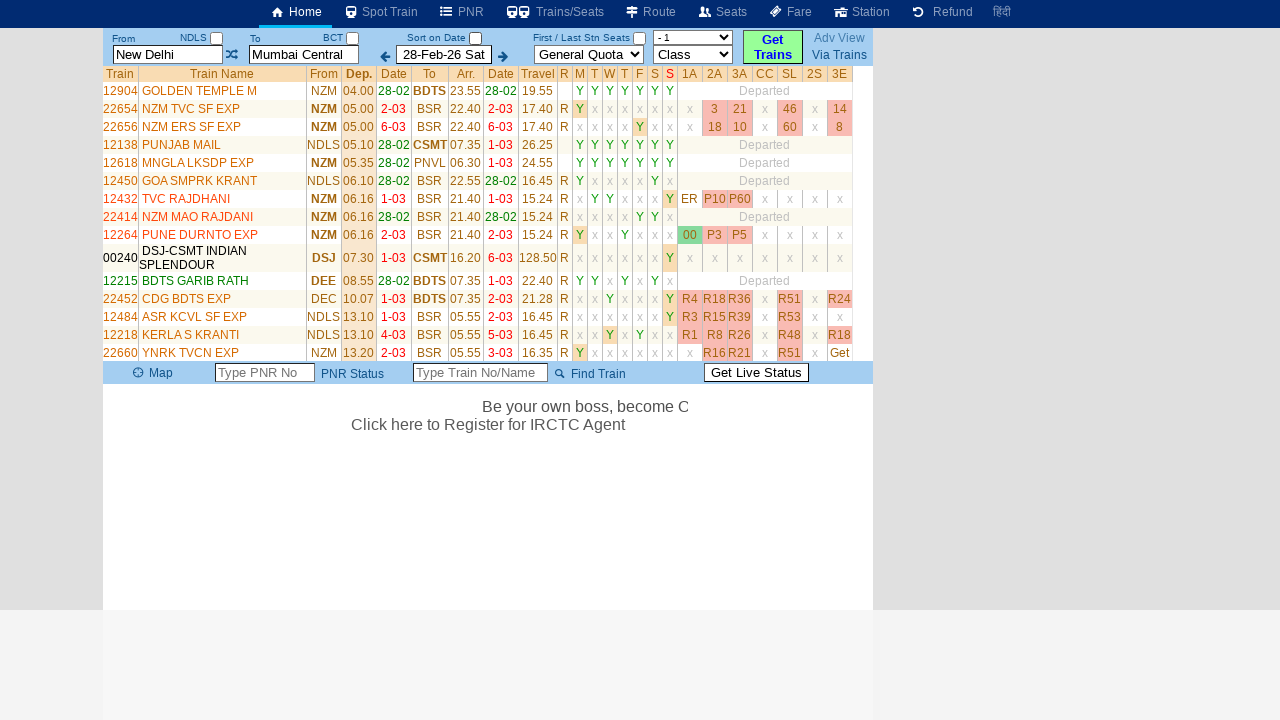